Tests clicking a button with dynamic ID by locating it via CSS selector and clicking it multiple times

Starting URL: http://uitestingplayground.com/dynamicid

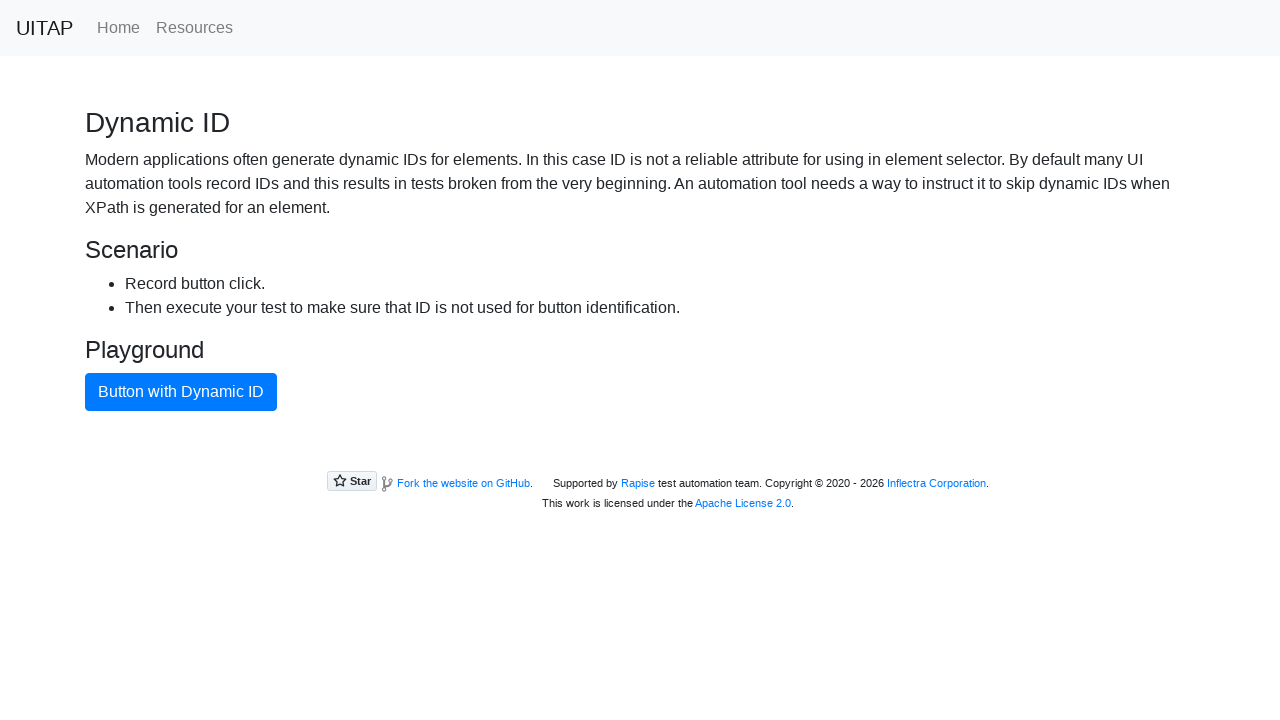

Located button with dynamic ID using CSS selector '.btn.btn-primary'
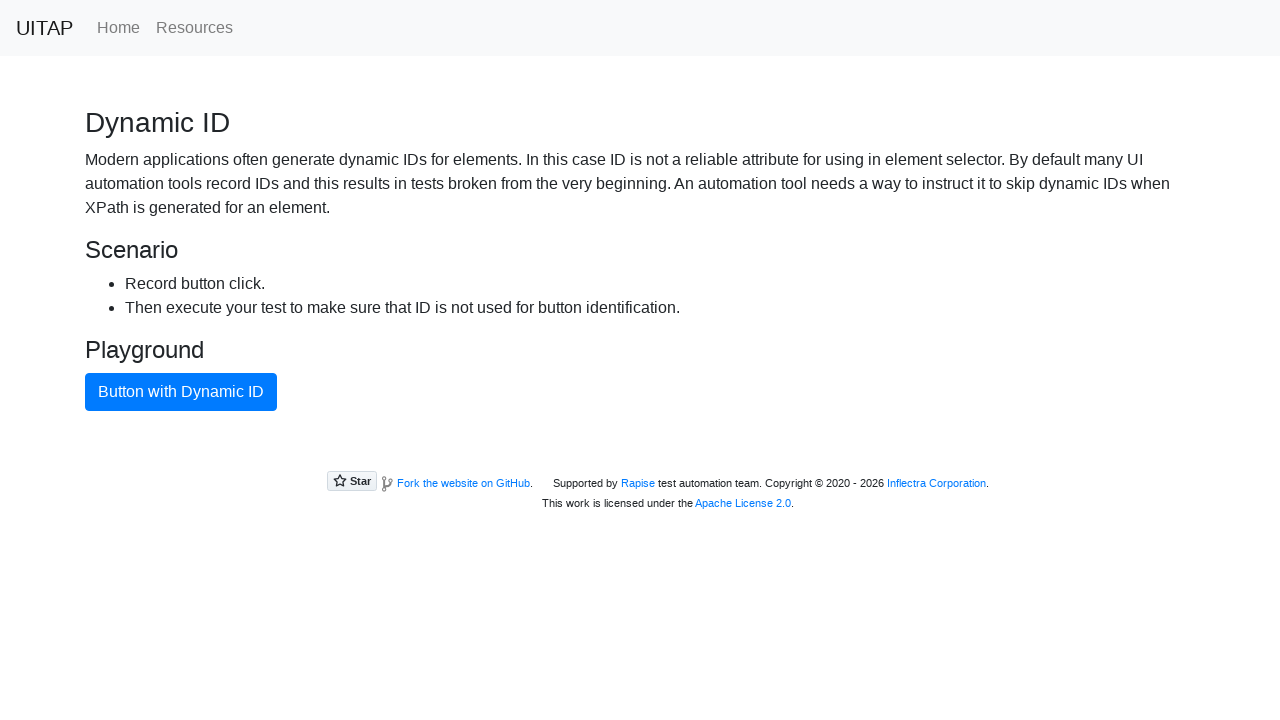

Clicked button (click #1 of 3) at (181, 392) on .btn.btn-primary
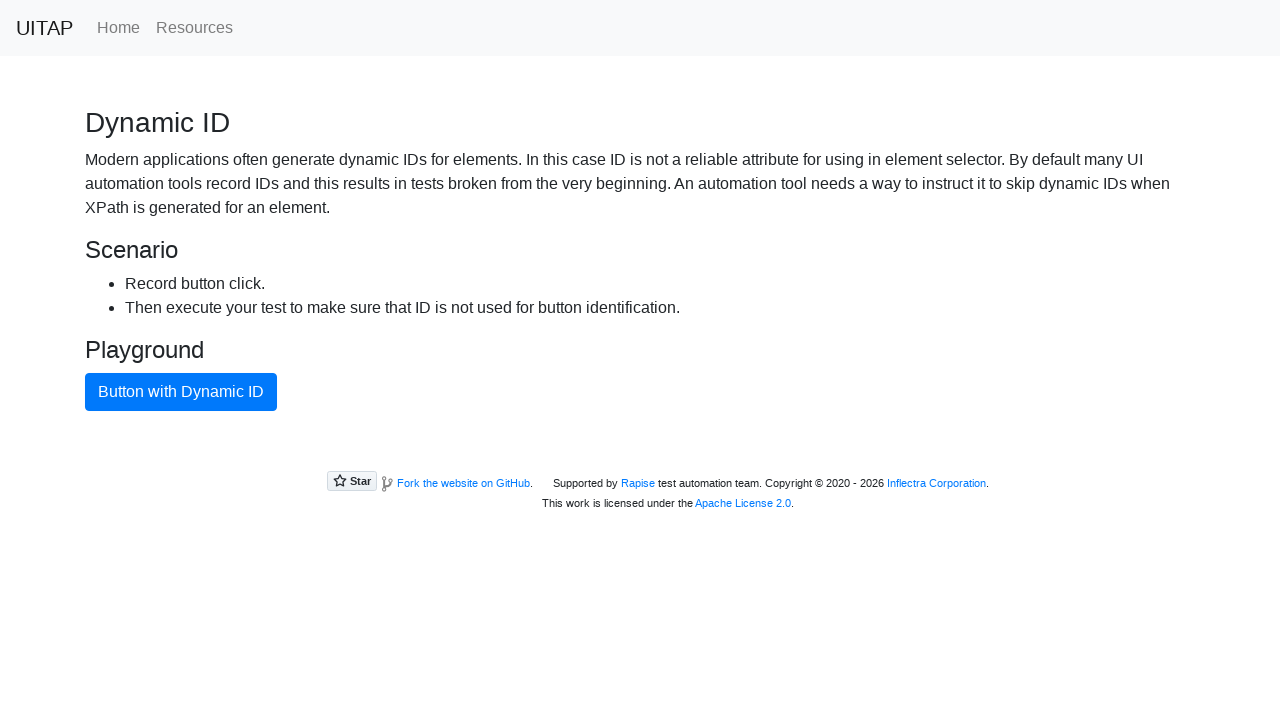

Clicked button (click #2 of 3) at (181, 392) on .btn.btn-primary
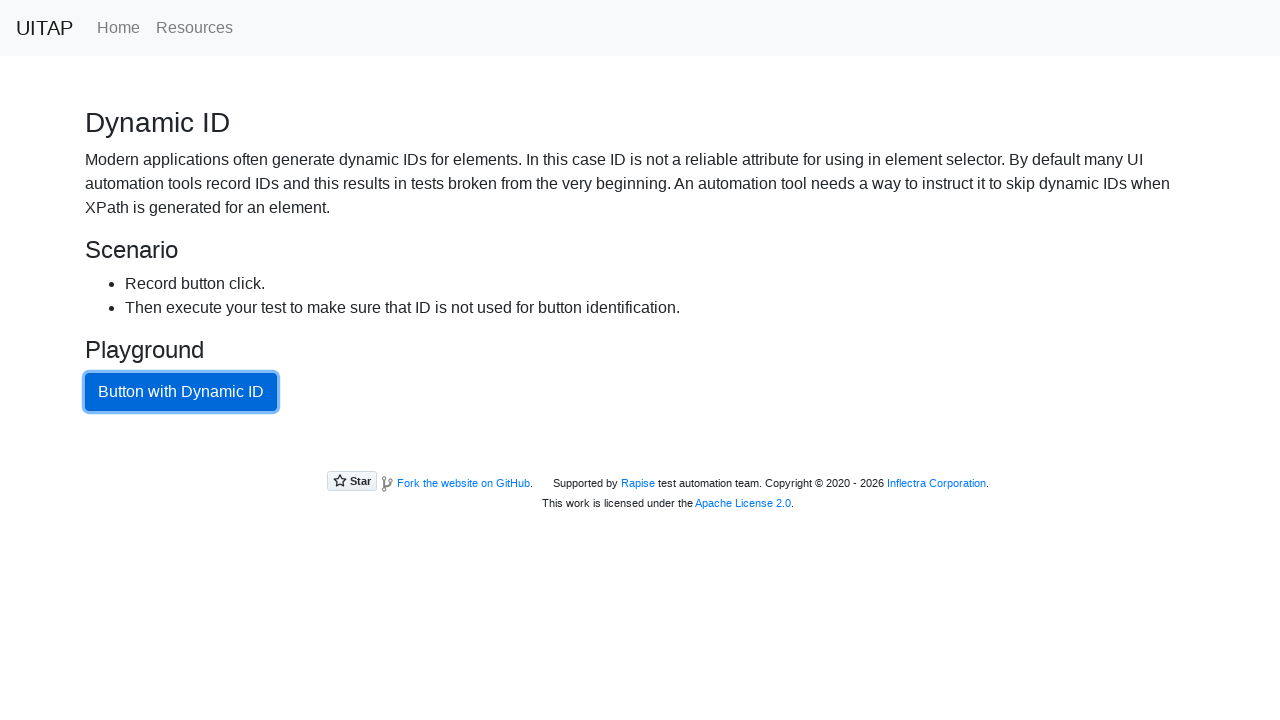

Clicked button (click #3 of 3) at (181, 392) on .btn.btn-primary
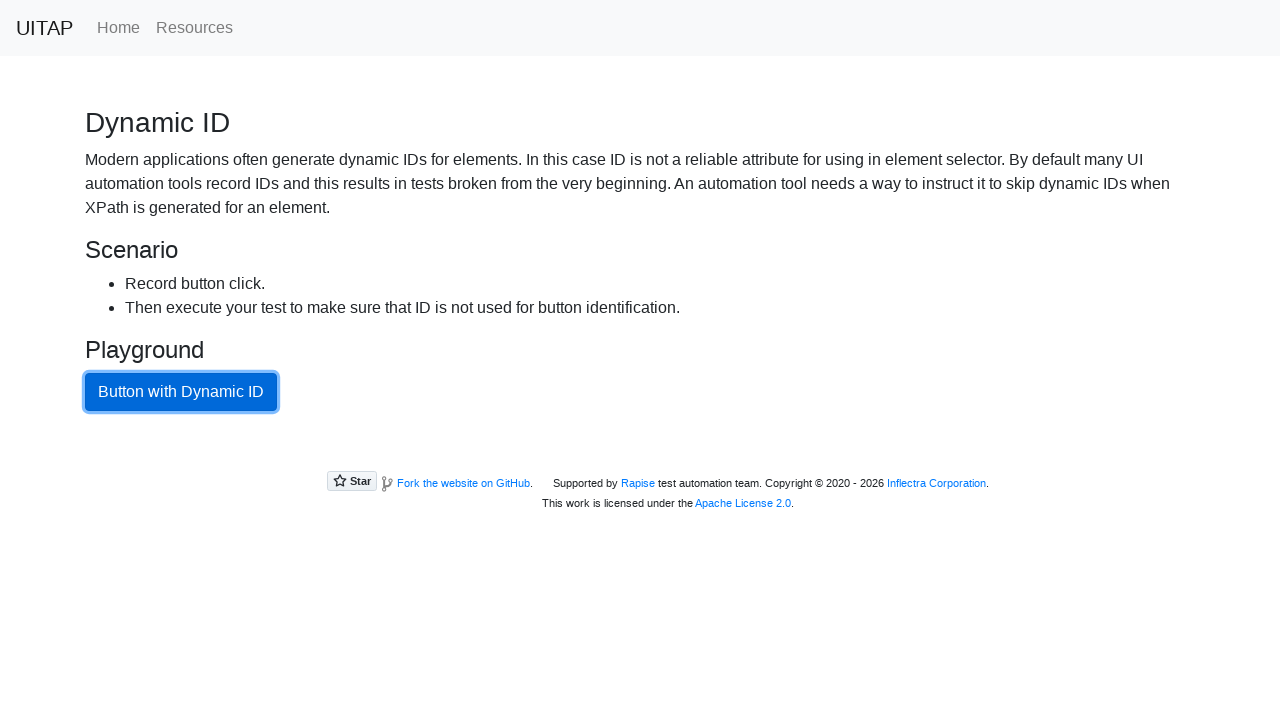

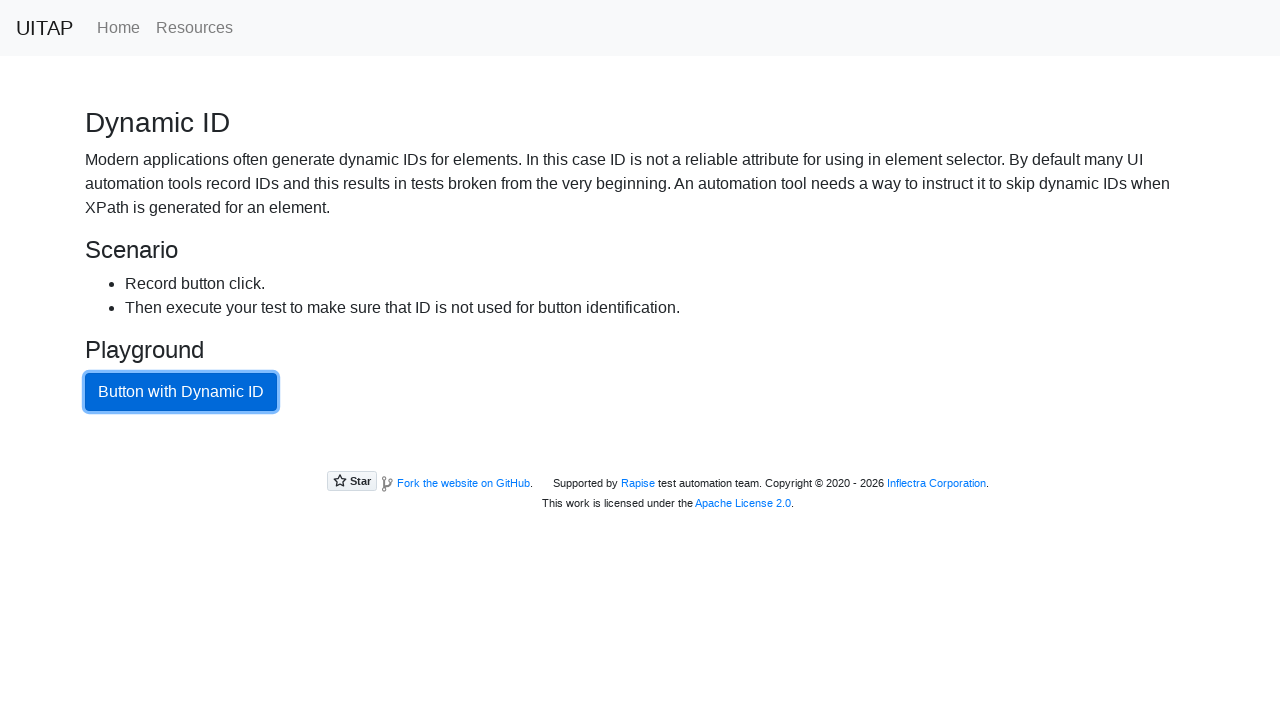